Tests the TAMU grade reports form by selecting a year, semester, and college from dropdown menus, then clicking the submit button to view a grade report.

Starting URL: https://web-as.tamu.edu/gradereports/

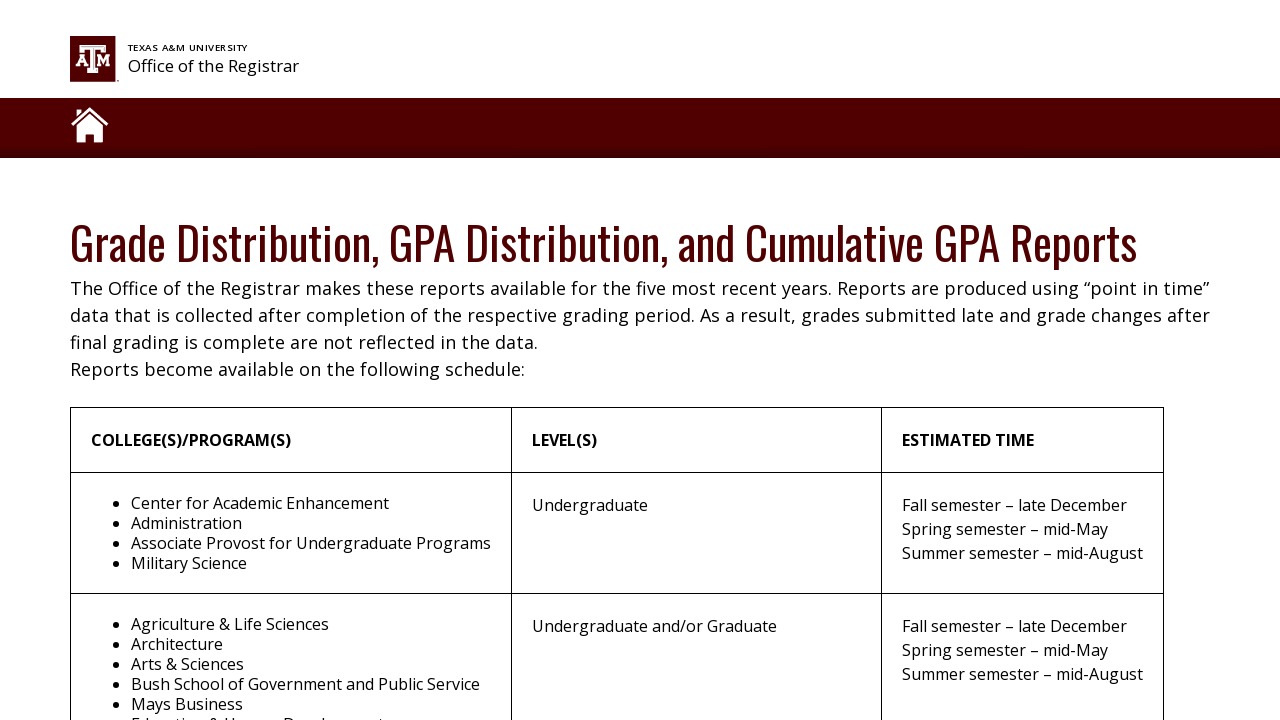

Year dropdown loaded
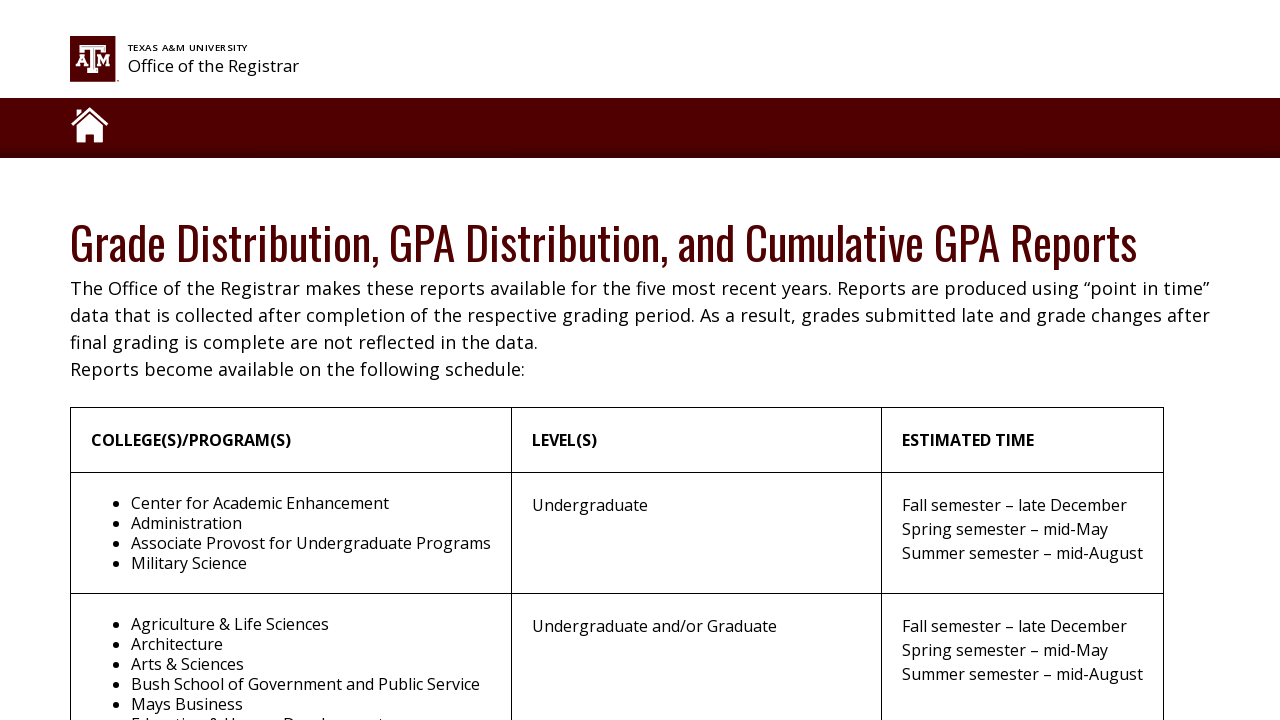

Selected a year from the dropdown on #ctl00_plcMain_lstGradYear
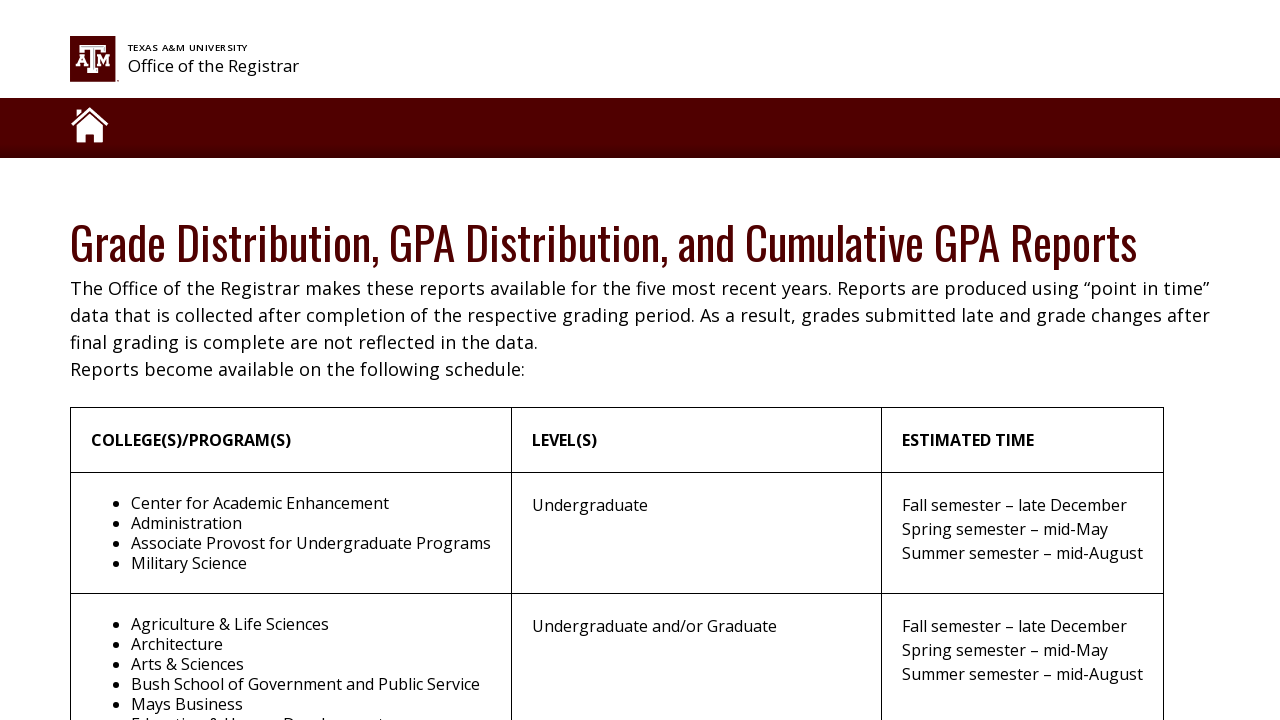

Semester dropdown loaded
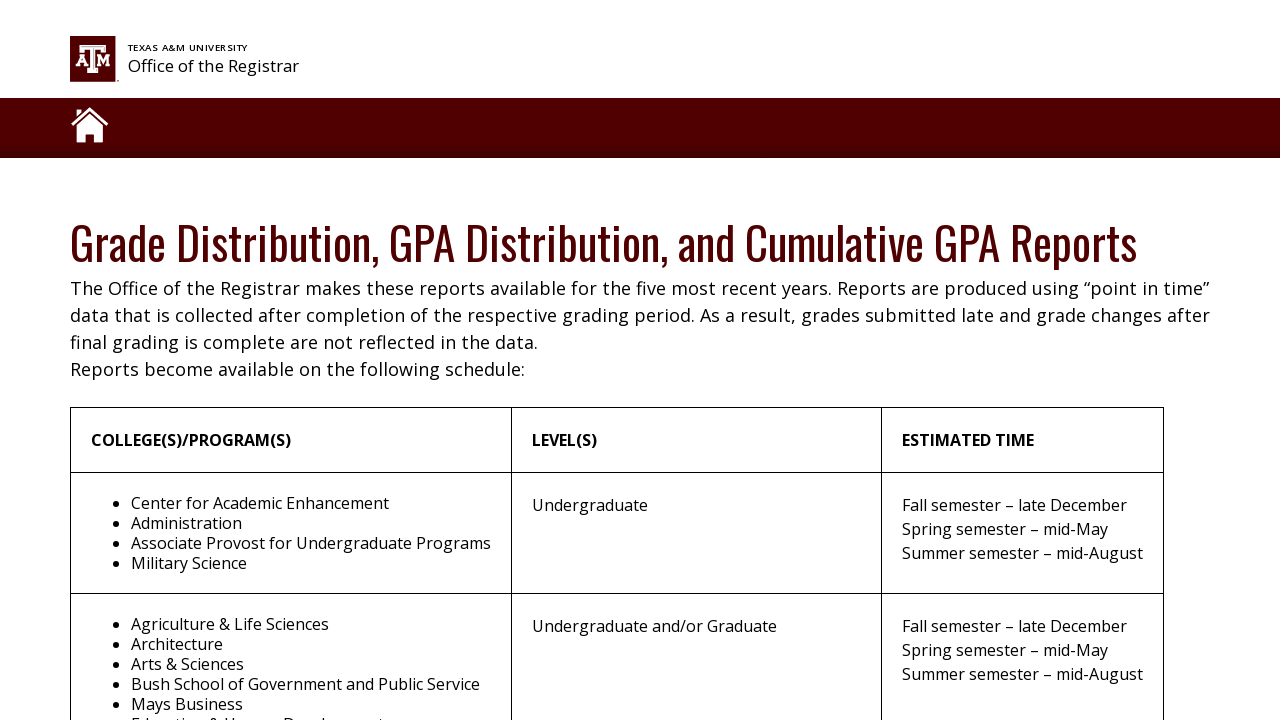

Selected a semester from the dropdown on #ctl00_plcMain_lstGradTerm
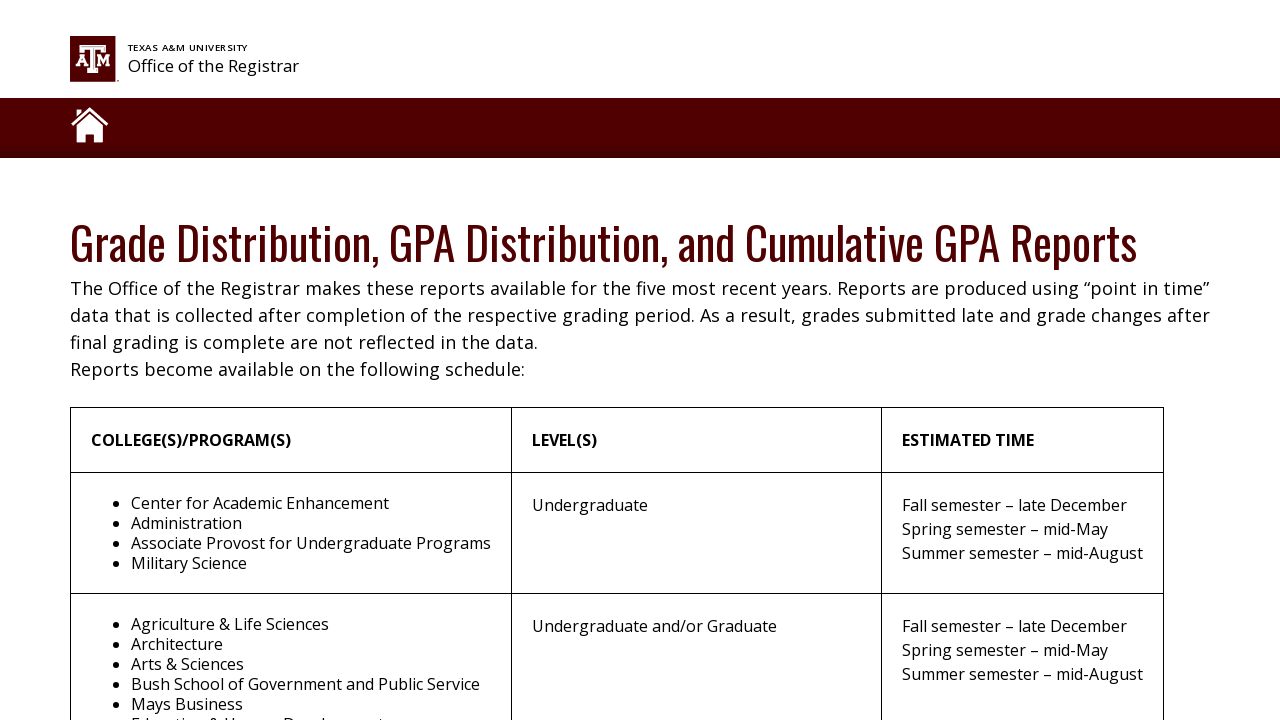

College dropdown loaded
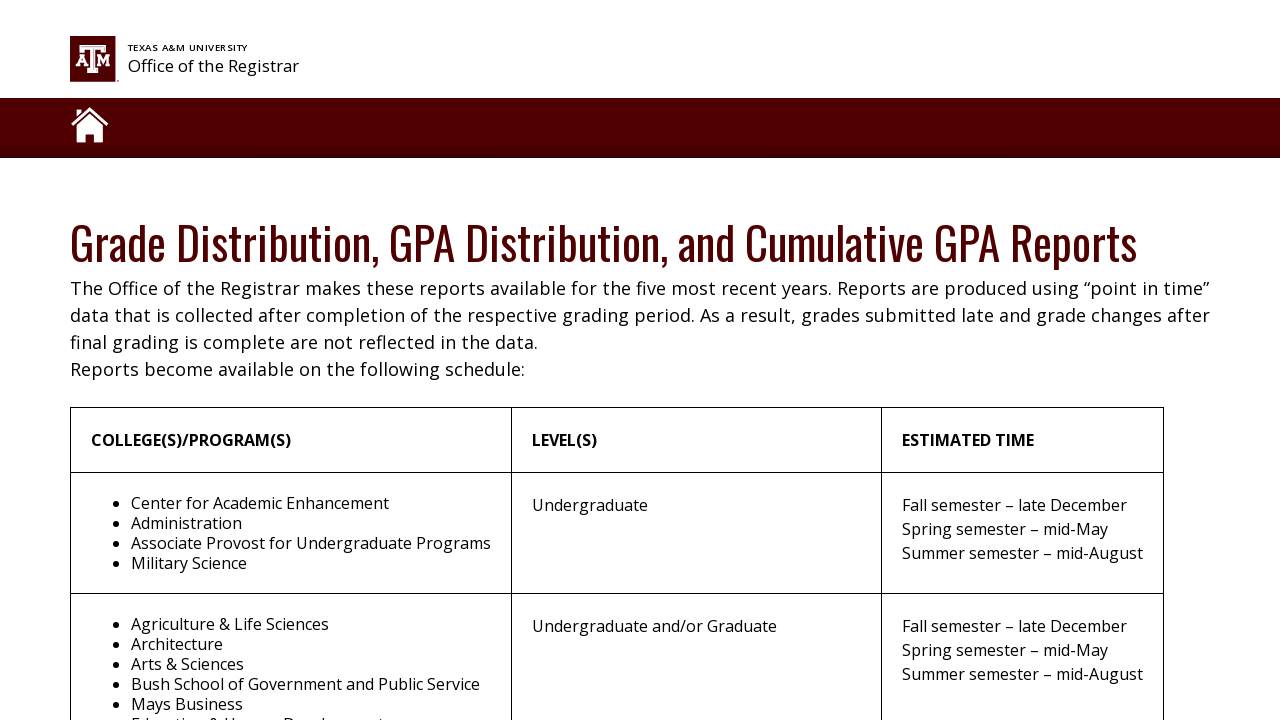

Selected a college from the dropdown on #ctl00_plcMain_lstGradCollege
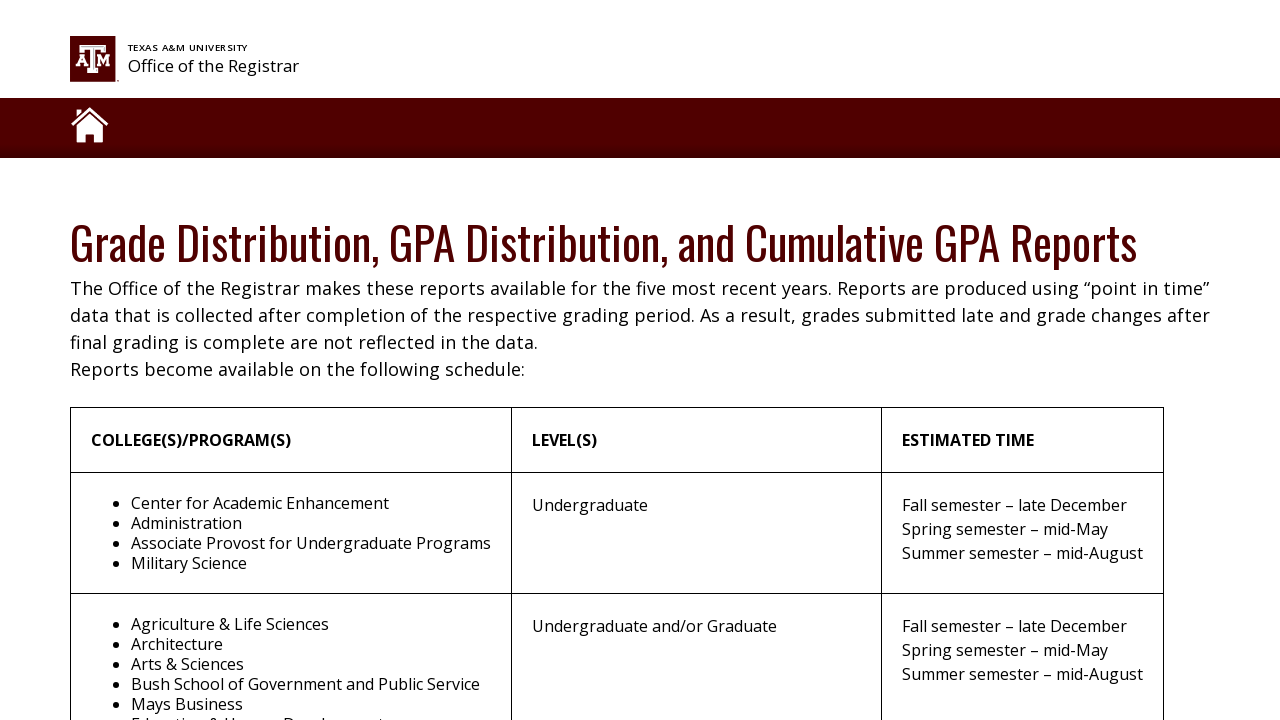

Clicked submit button to view grade report at (148, 360) on #ctl00_plcMain_btnGrade
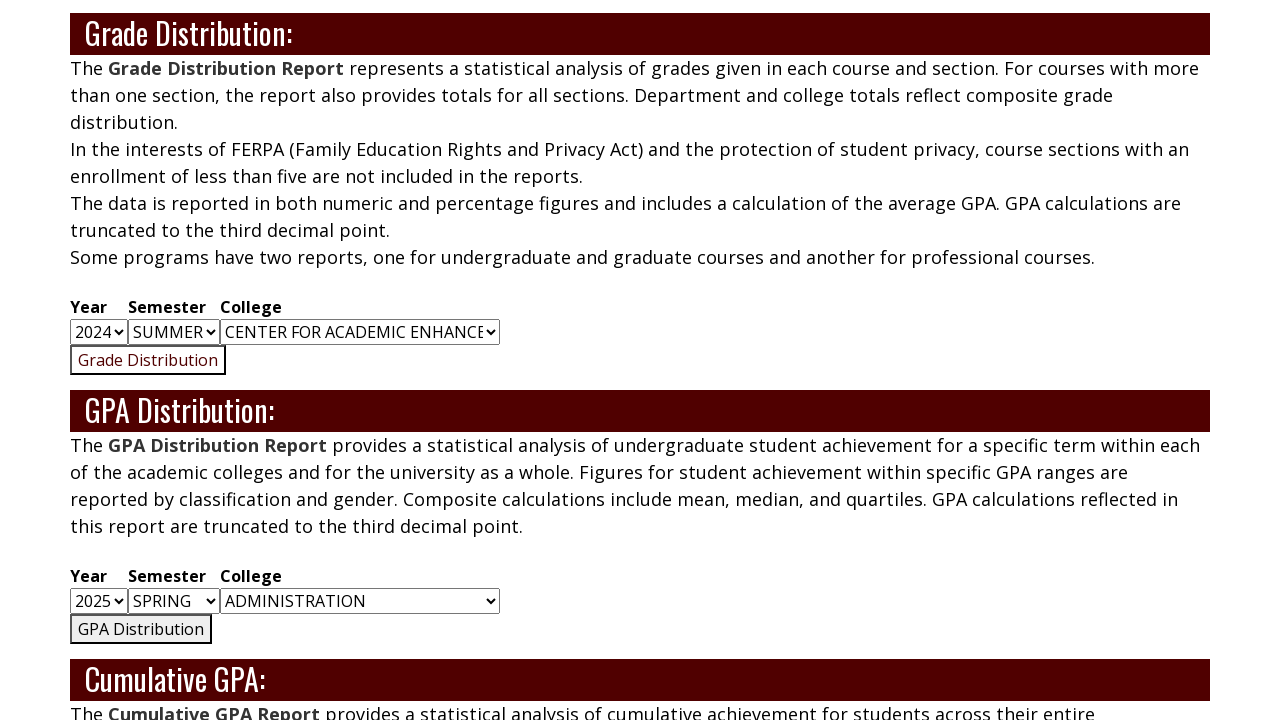

Grade report page loaded and network idle
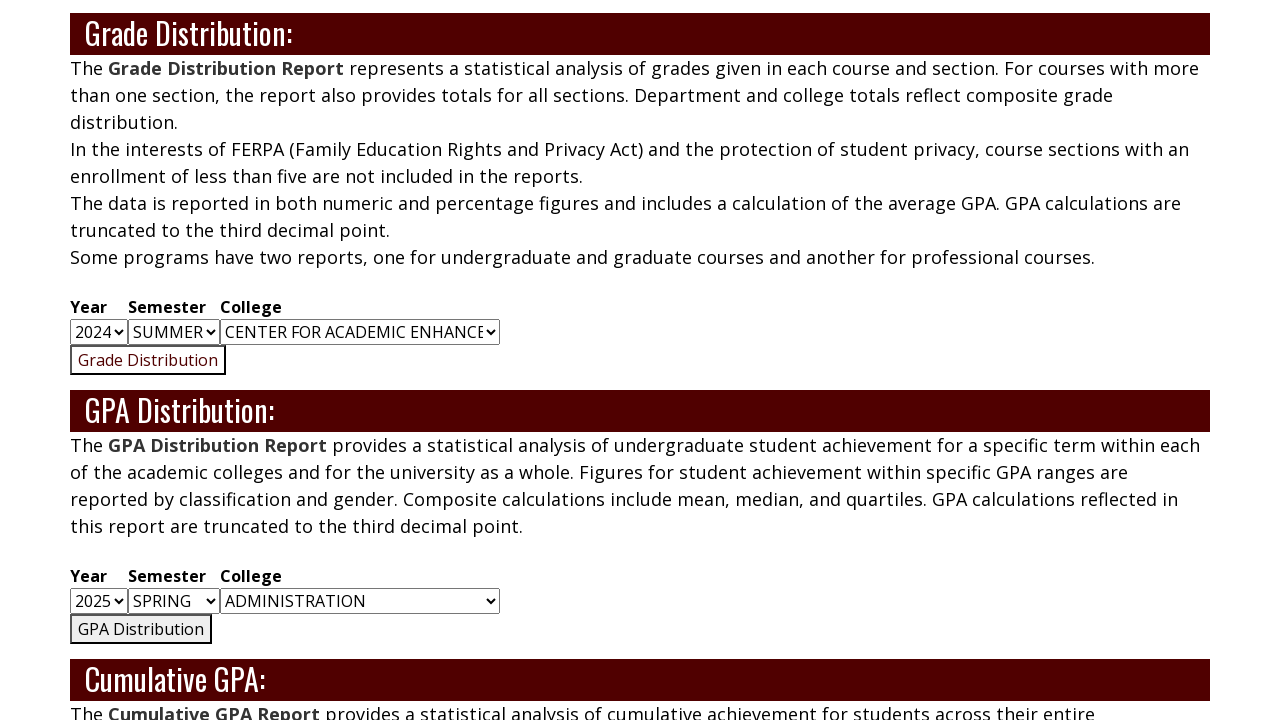

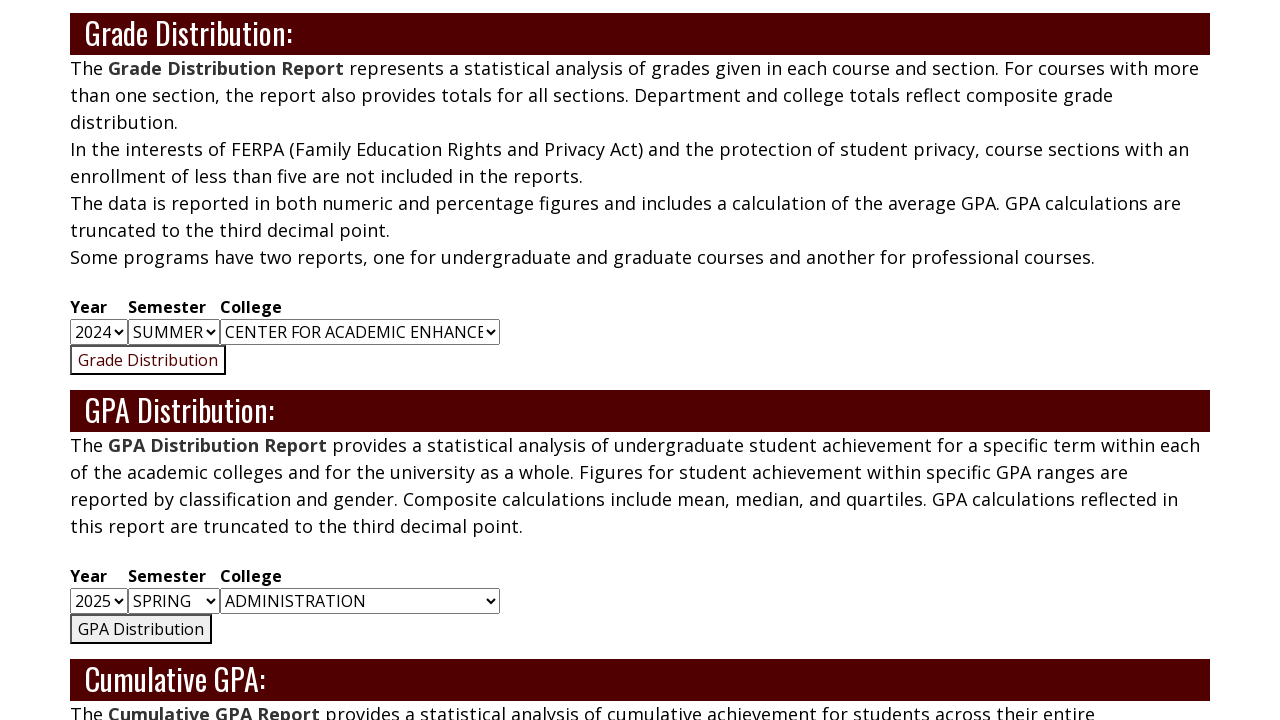